Tests the store selector functionality by clicking the store selector, entering a Fort Myers zip code (33966), and saving the selected store.

Starting URL: http://basspro.com

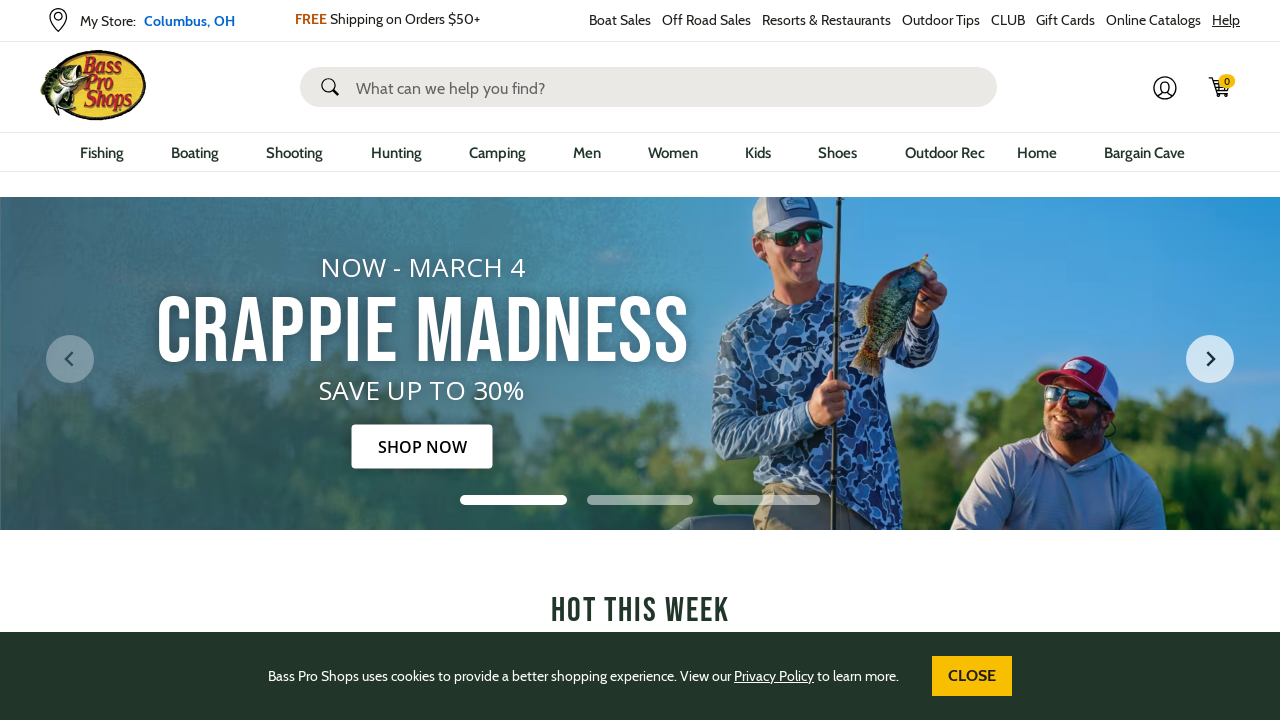

Page loaded and network idle
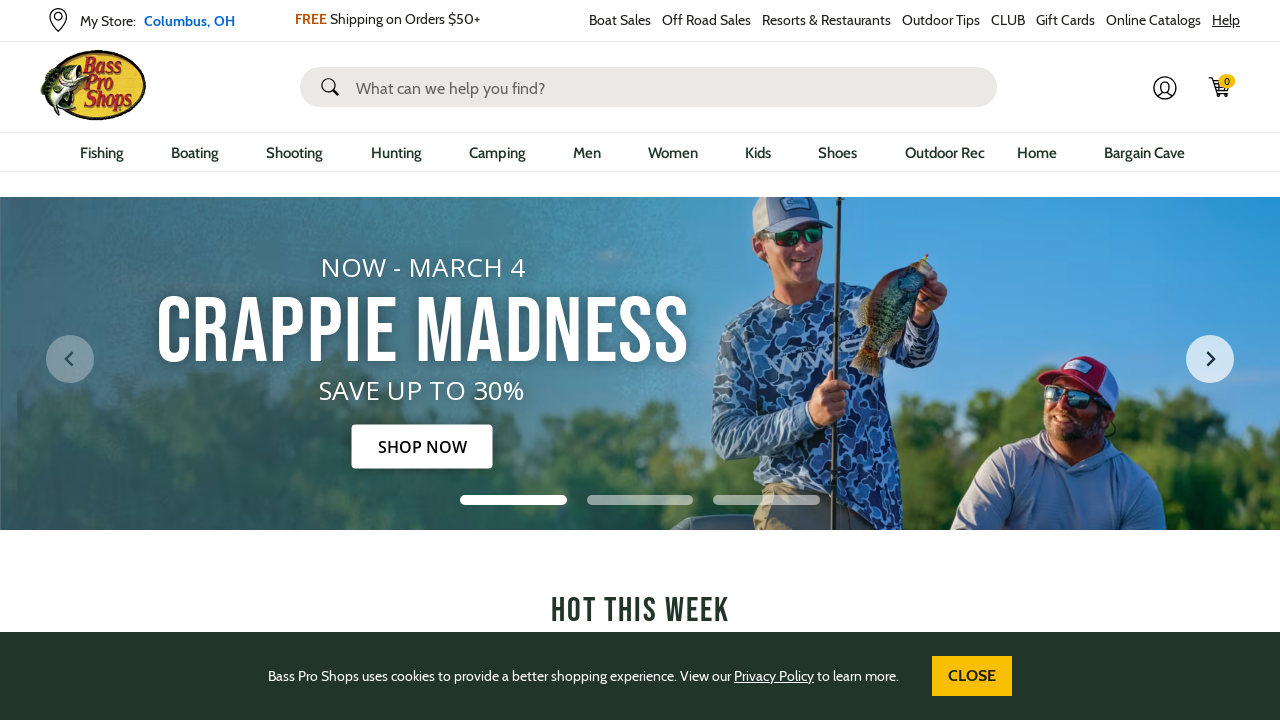

Clicked store selector at (160, 16) on xpath=/html/body/div[2]/div[1]/div[2]/div[1]
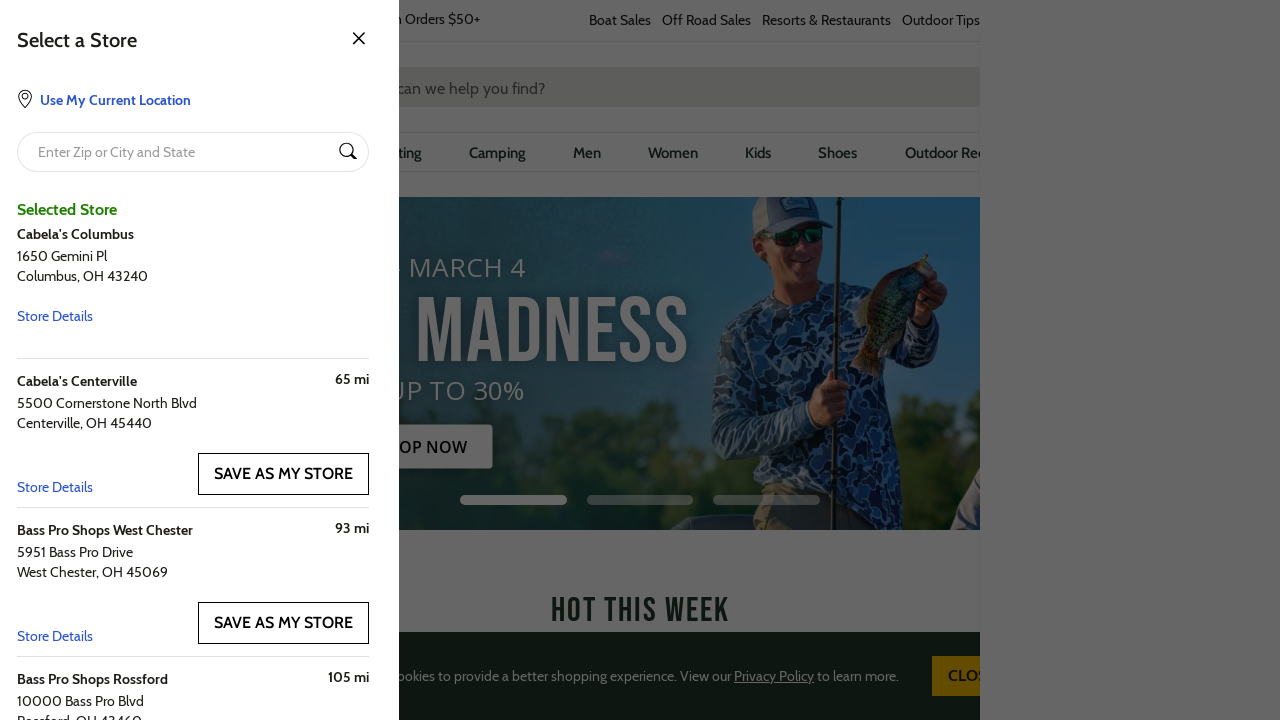

Store locator input field appeared
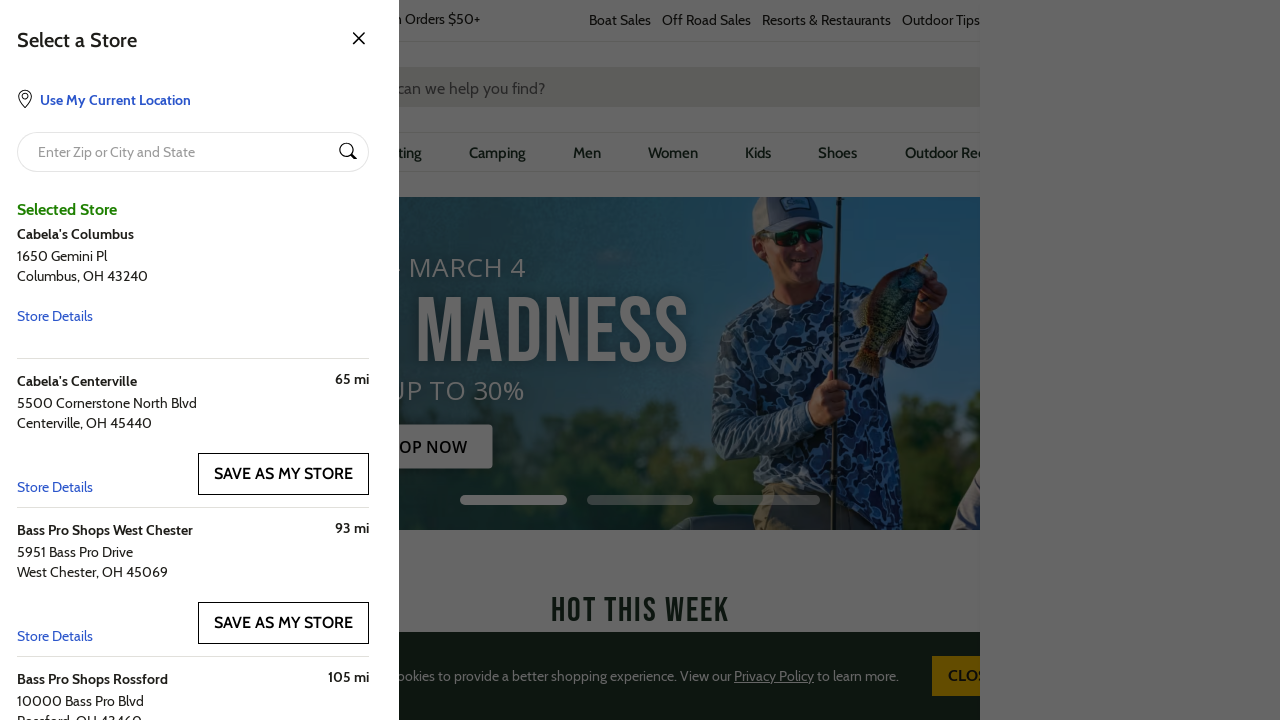

Entered Fort Myers zip code 33966 in store locator on #storeLocInp
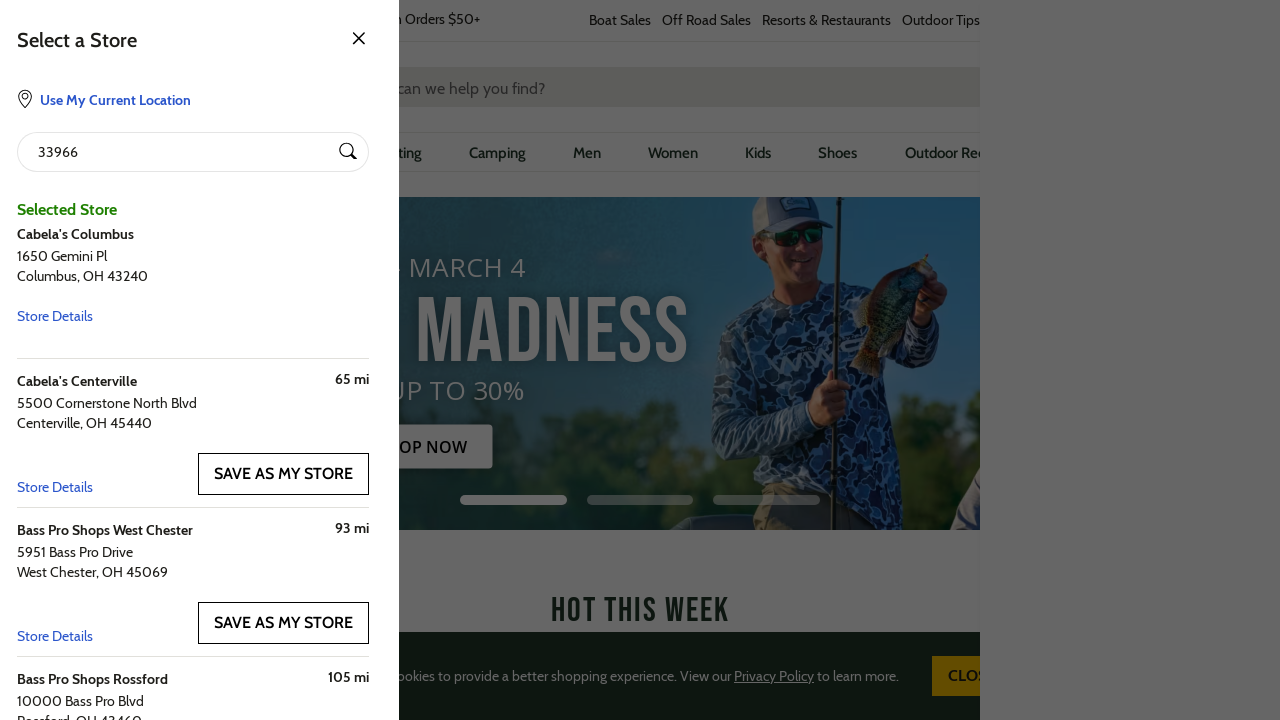

Pressed Enter to search for Fort Myers store on #storeLocInp
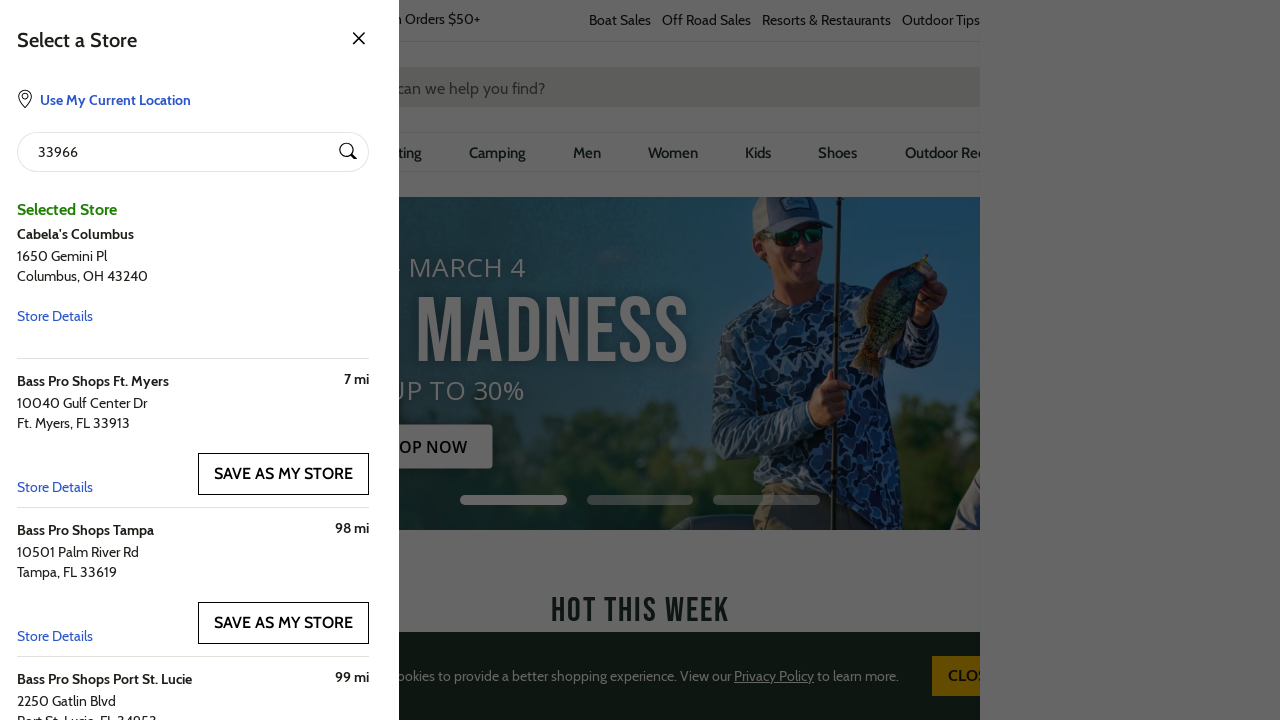

Store search results appeared
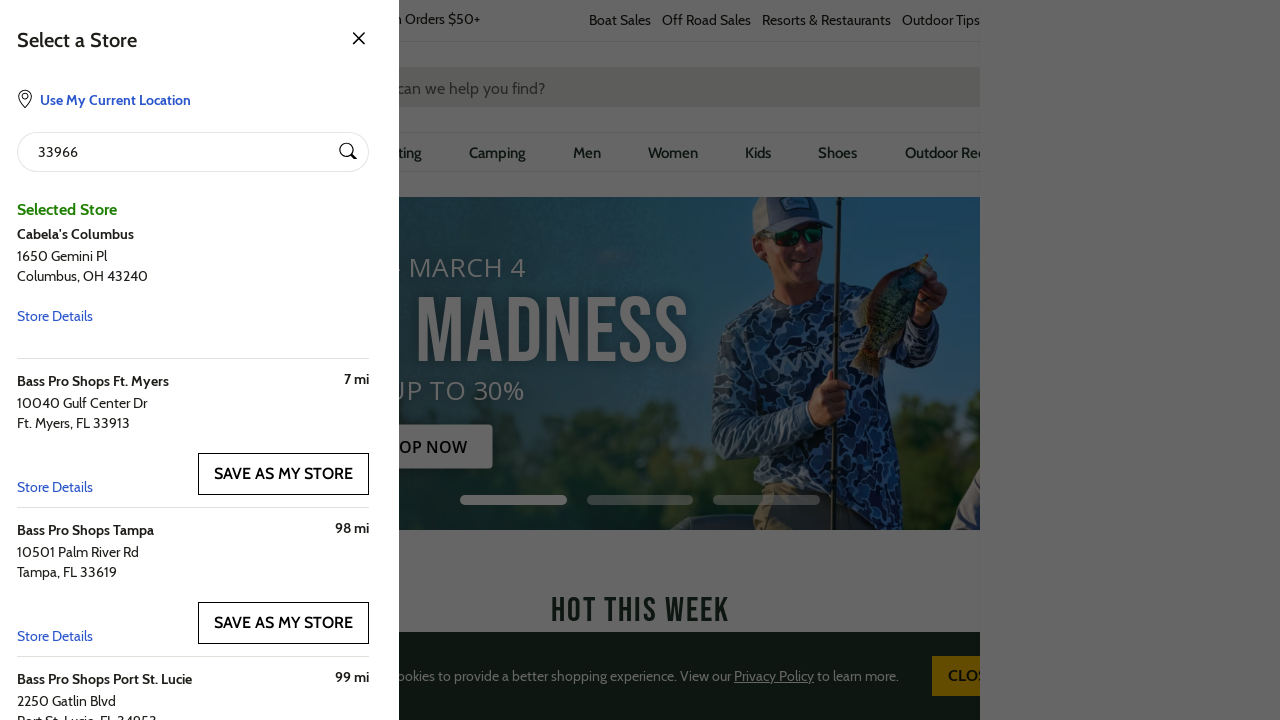

Clicked save store button to confirm Fort Myers selection at (284, 474) on xpath=/html/body/div[8]/div[2]/div[4]/div[3]/div[1]/div/button
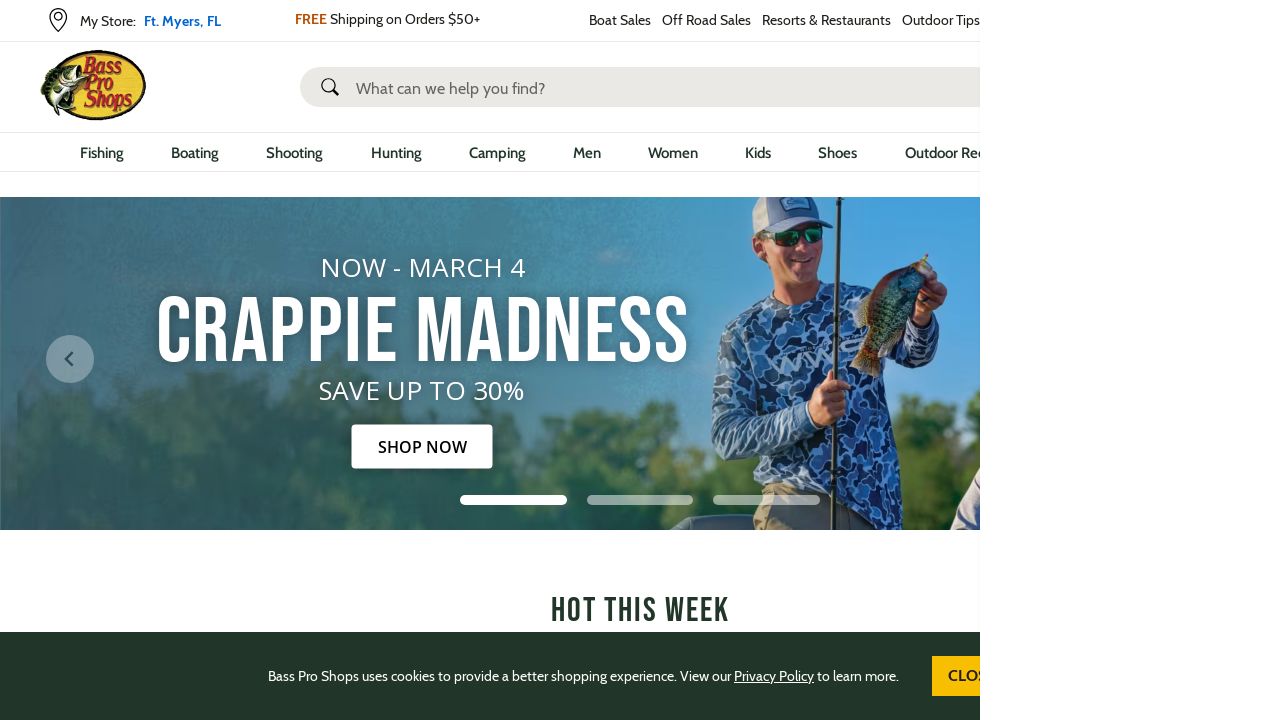

Waited for store selection to be saved
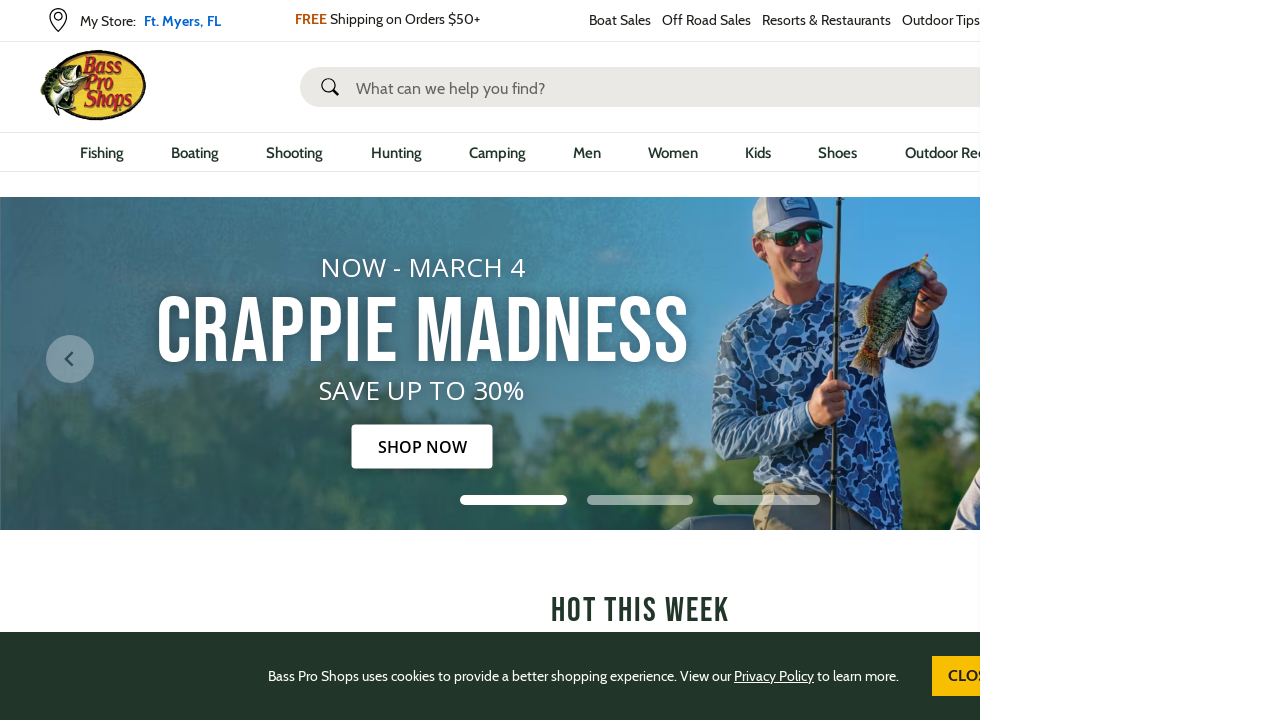

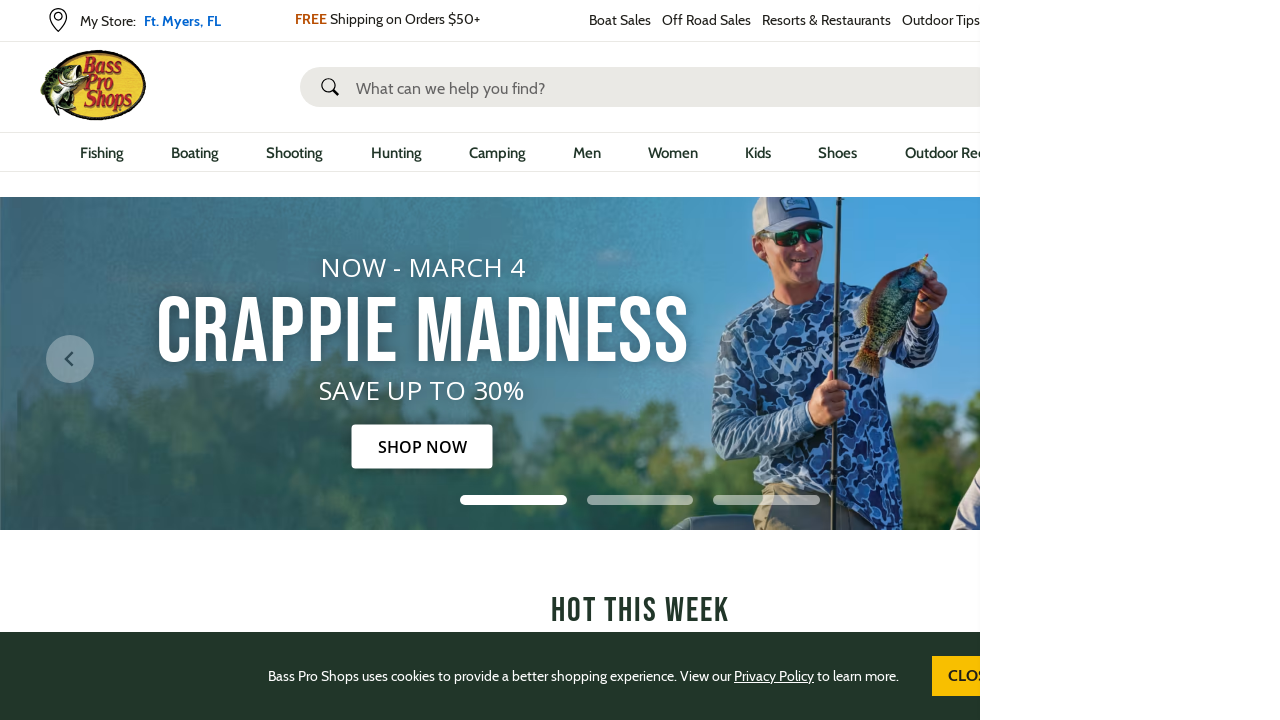